Verifies that the Find Store banner is displayed on the home page

Starting URL: https://www.partsource.ca/

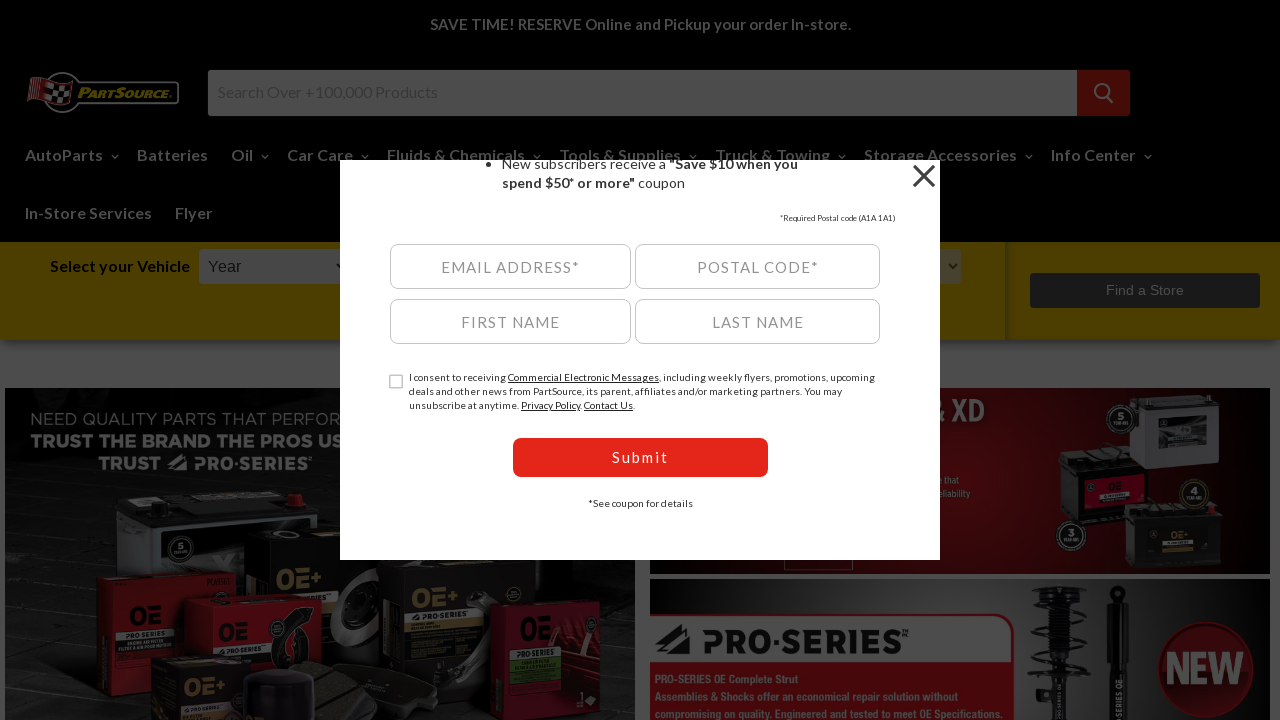

Waited for Find Store banner to become visible
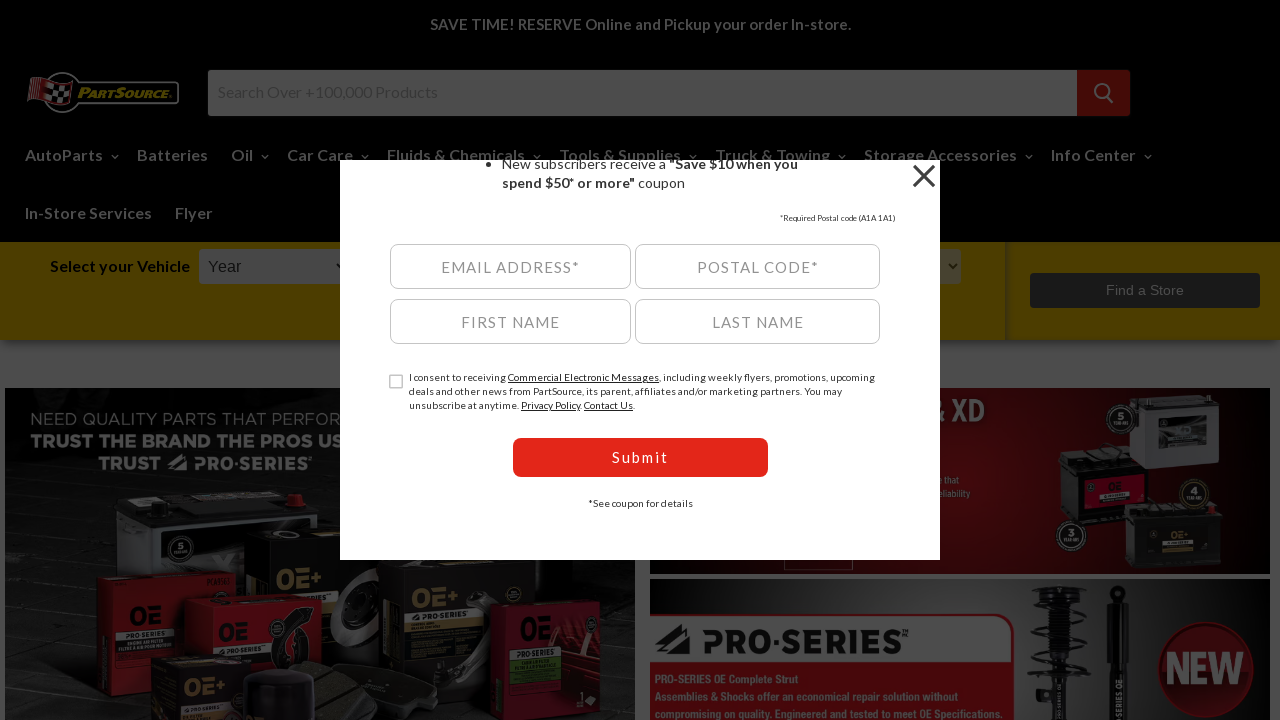

Verified Find Store banner is visible on home page
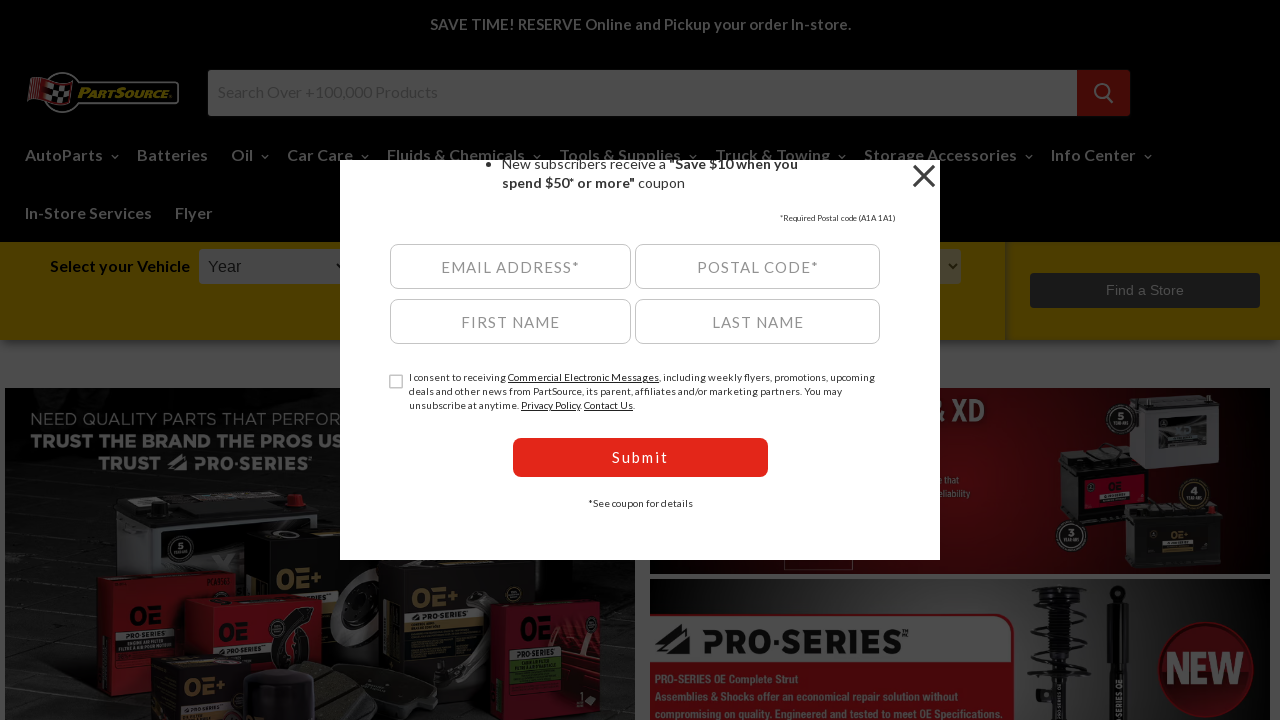

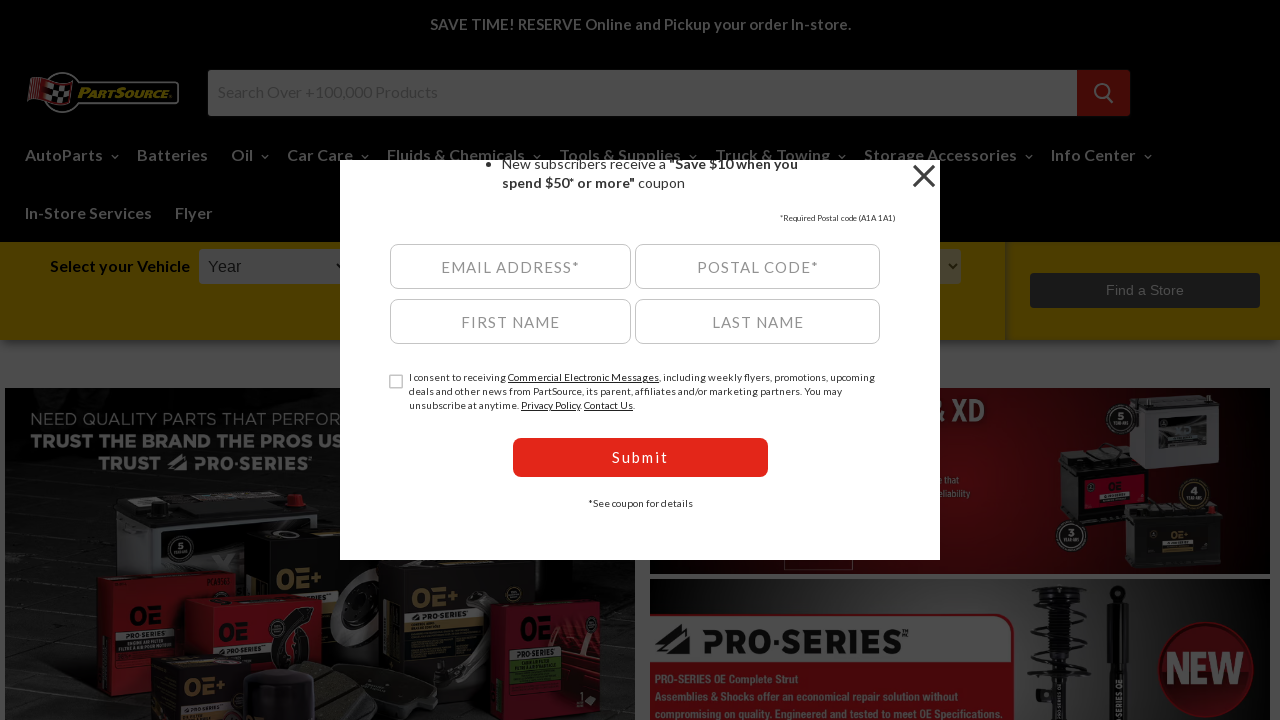